Tests multi-tab window handling by opening a new tab, navigating to a different page, extracting course name text, switching back to the original tab, and filling a form field with the extracted text.

Starting URL: https://rahulshettyacademy.com/angularpractice/

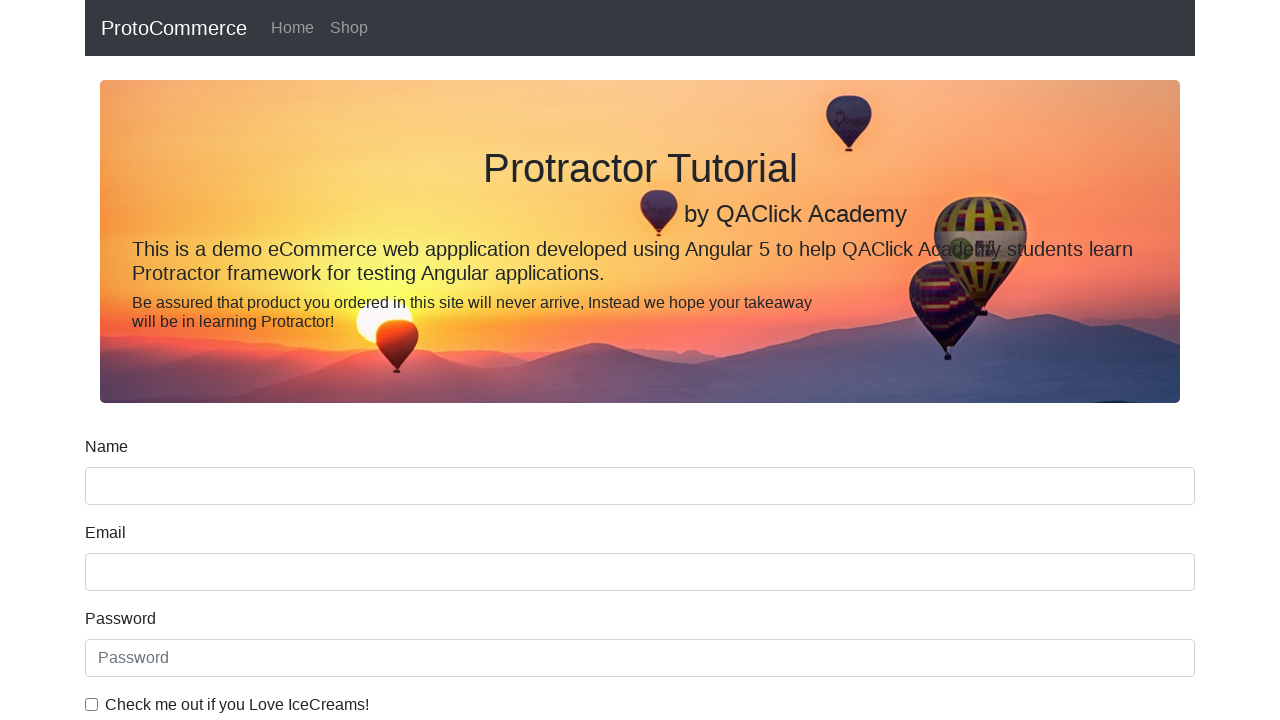

Opened a new tab
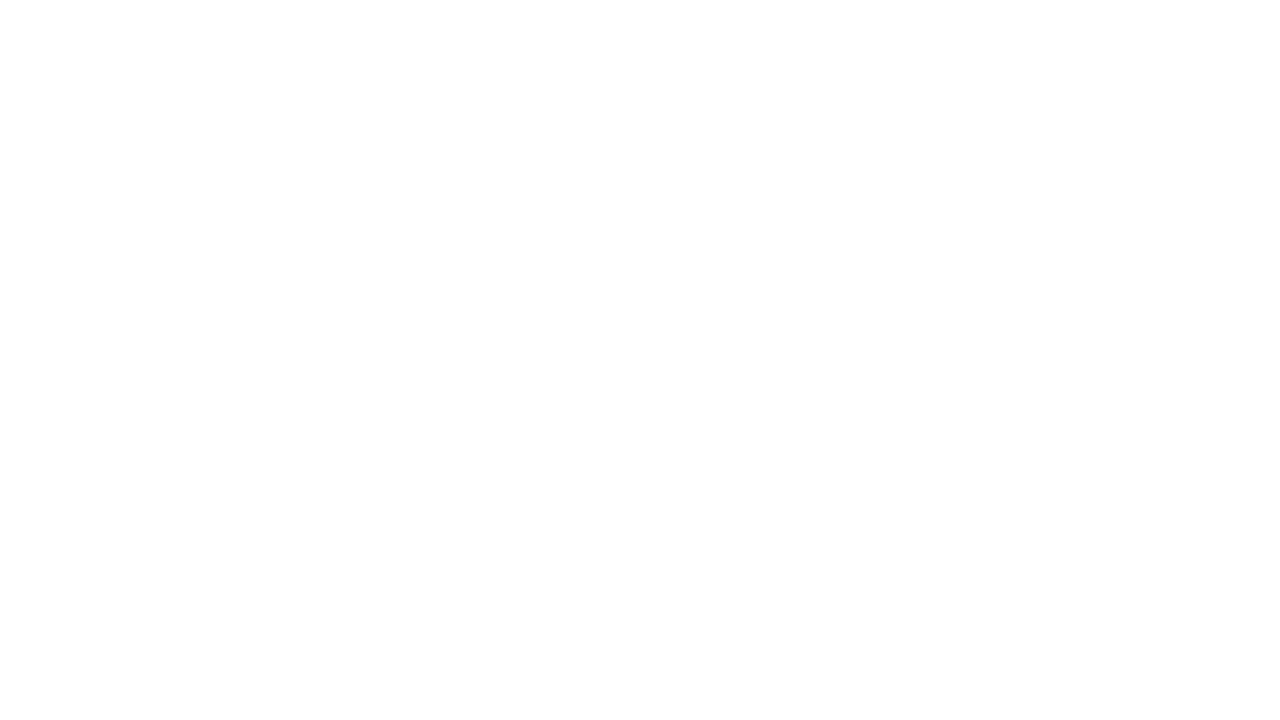

Navigated to Rahul Shetty Academy homepage in new tab
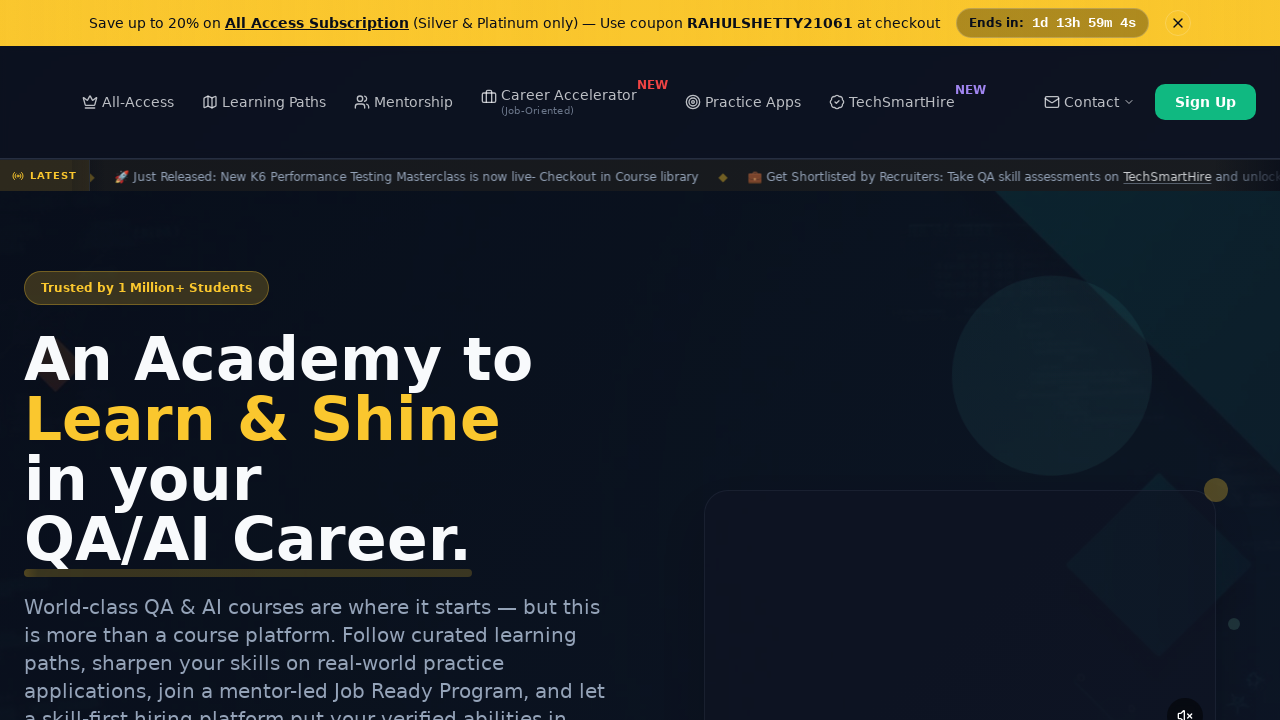

Waited for page to load (networkidle)
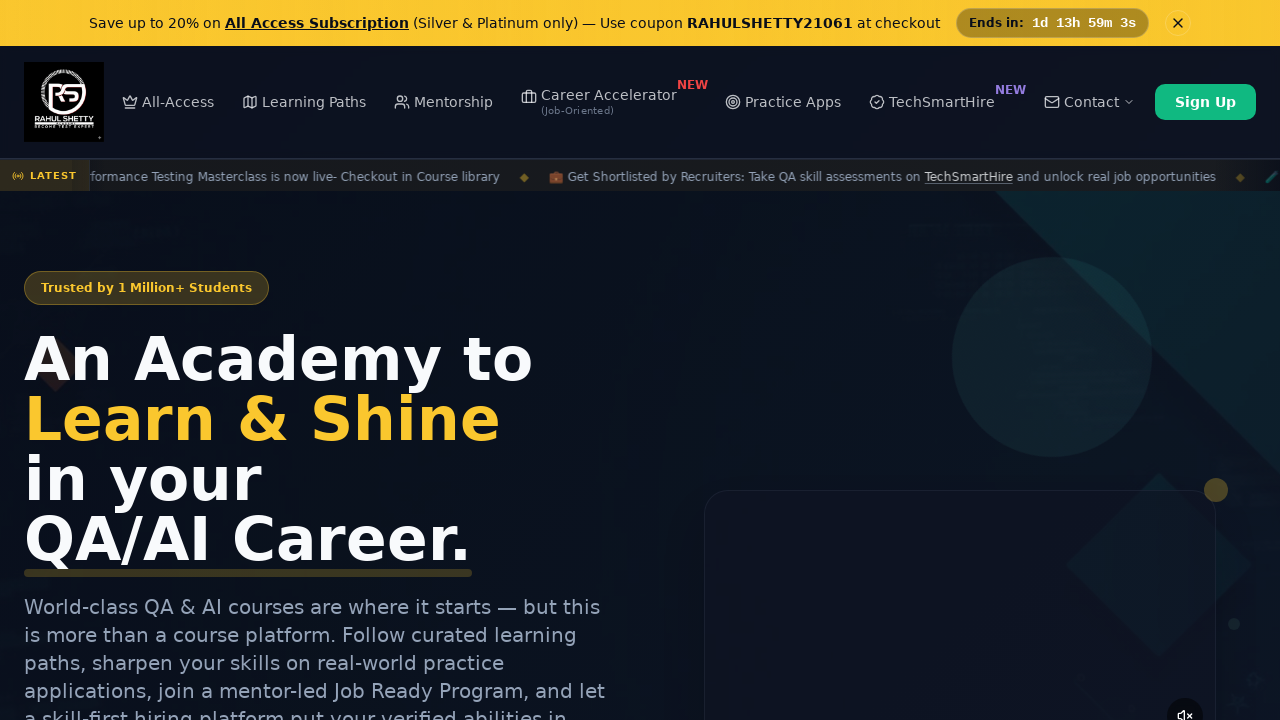

Extracted course name: 'Playwright Testing'
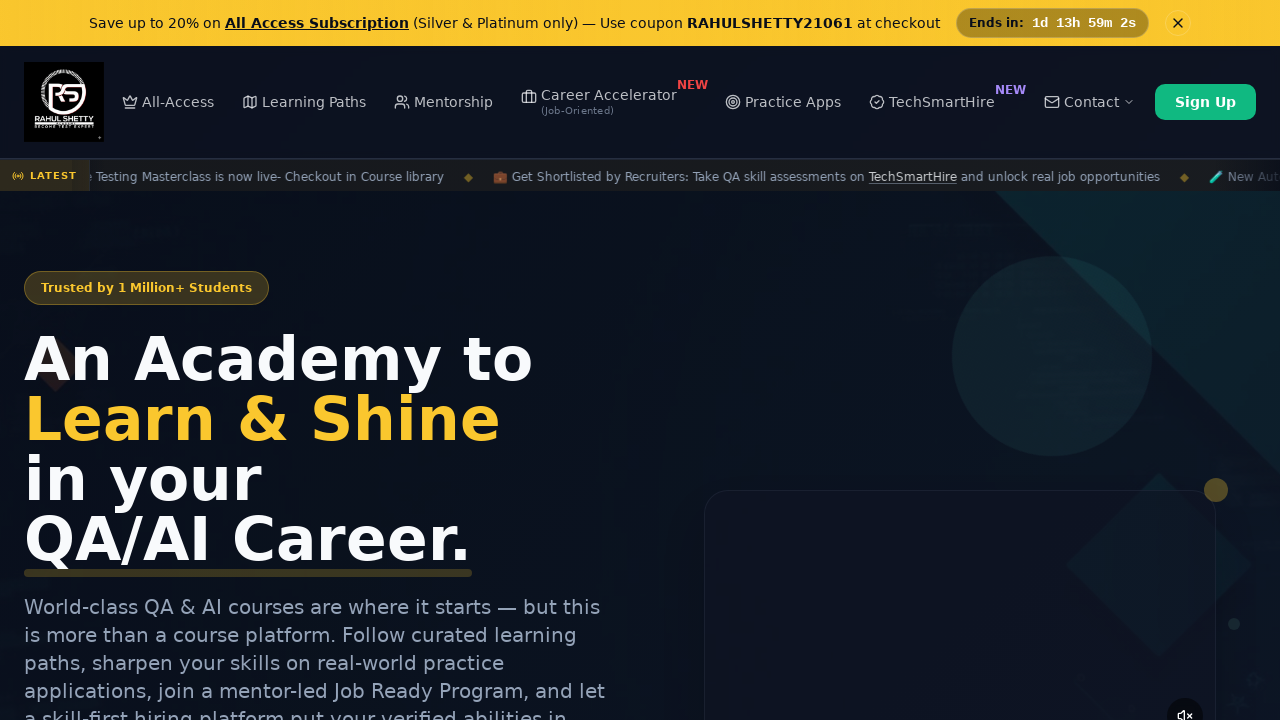

Switched back to original tab
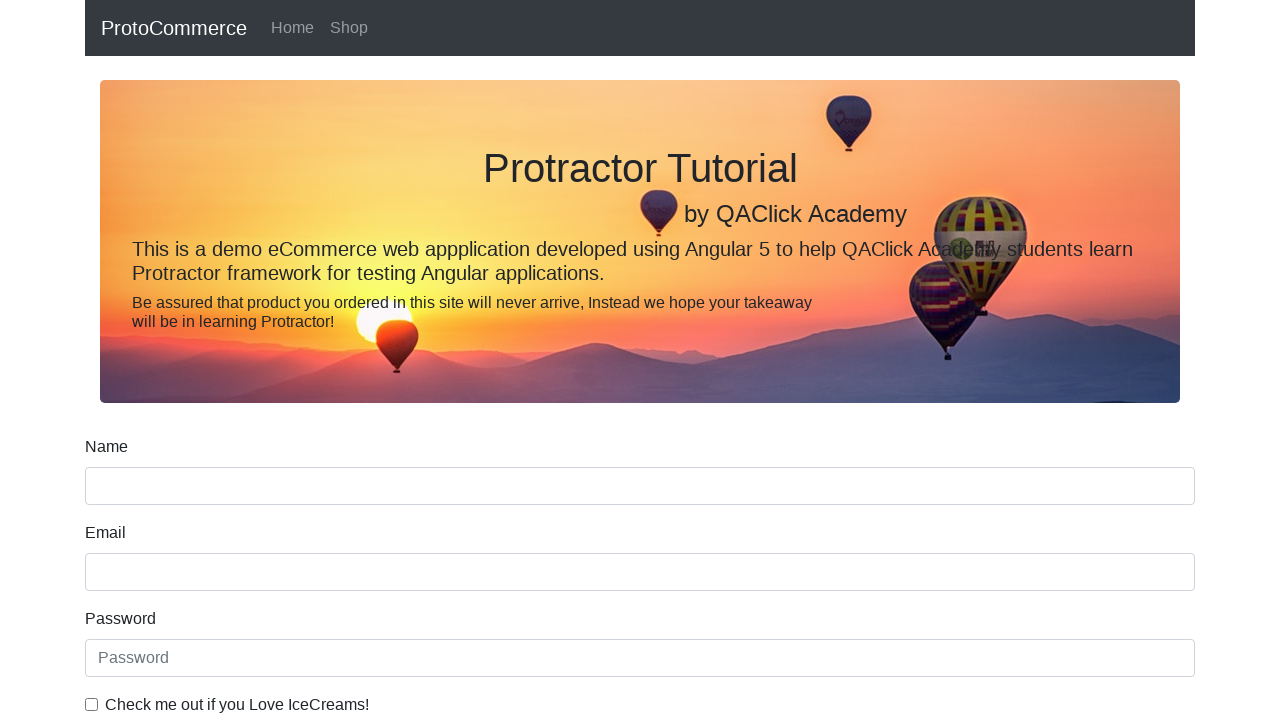

Filled name field with course name: 'Playwright Testing' on [name='name']
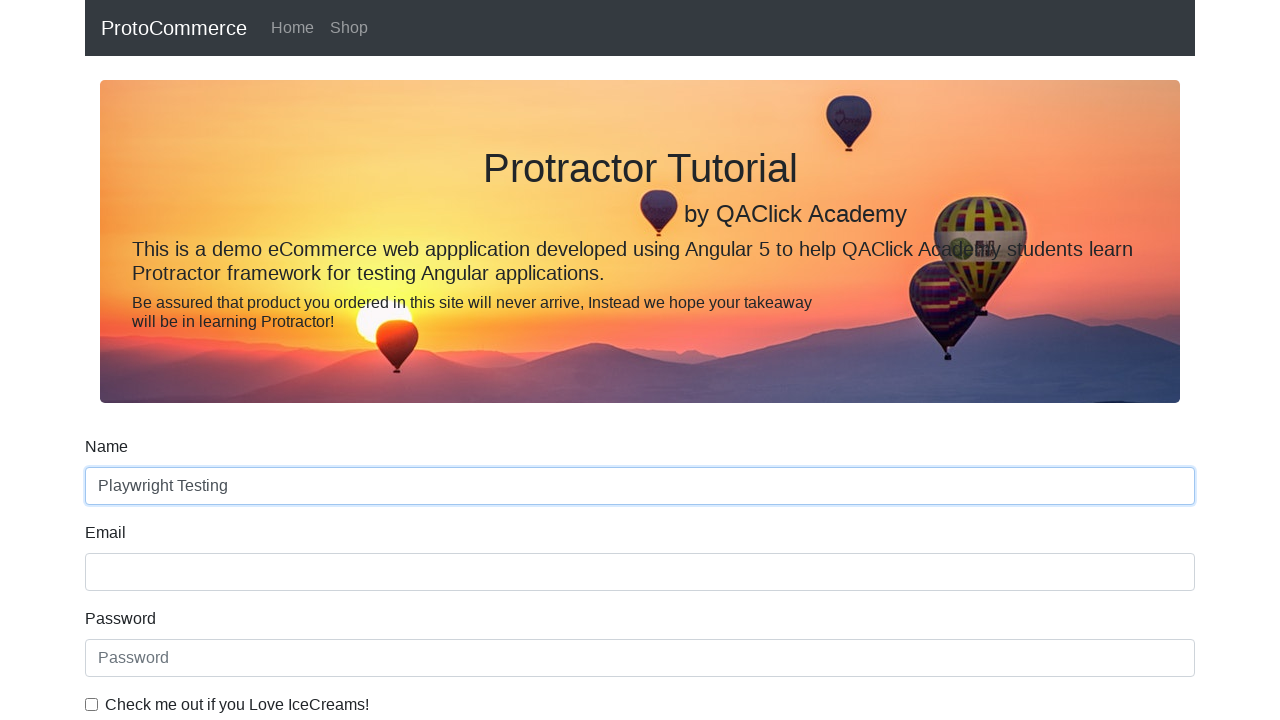

Closed the new tab
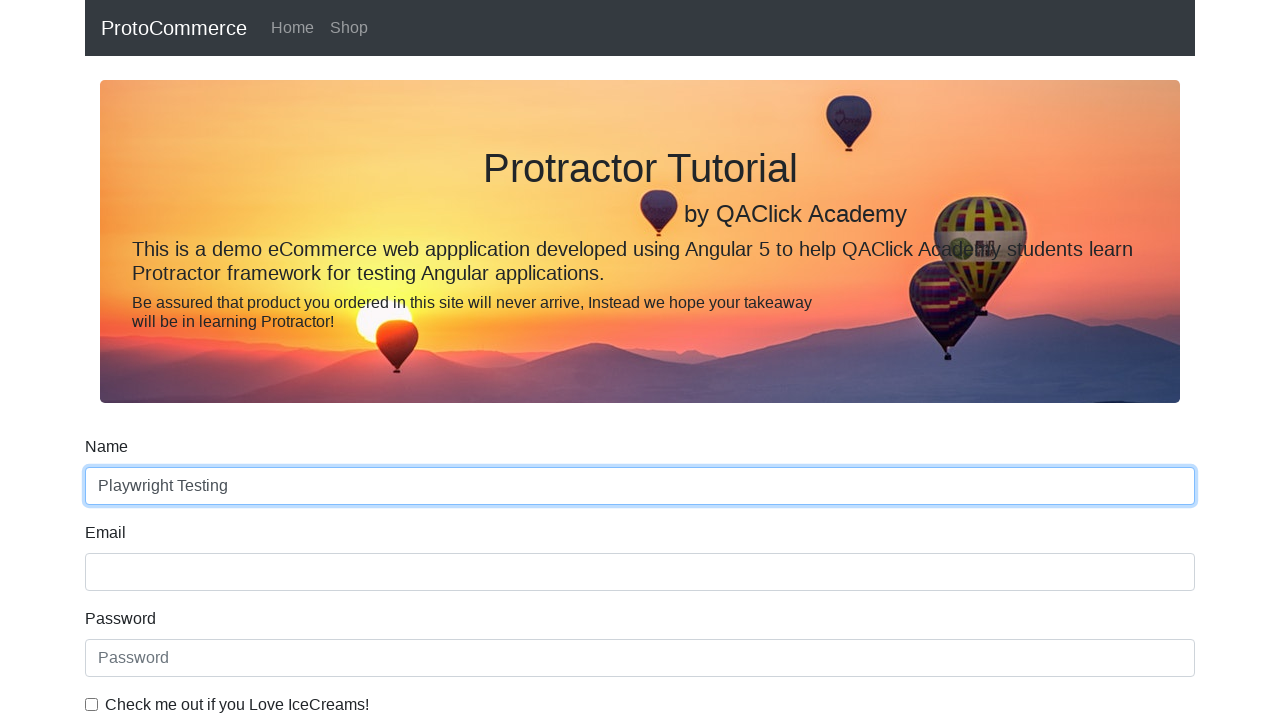

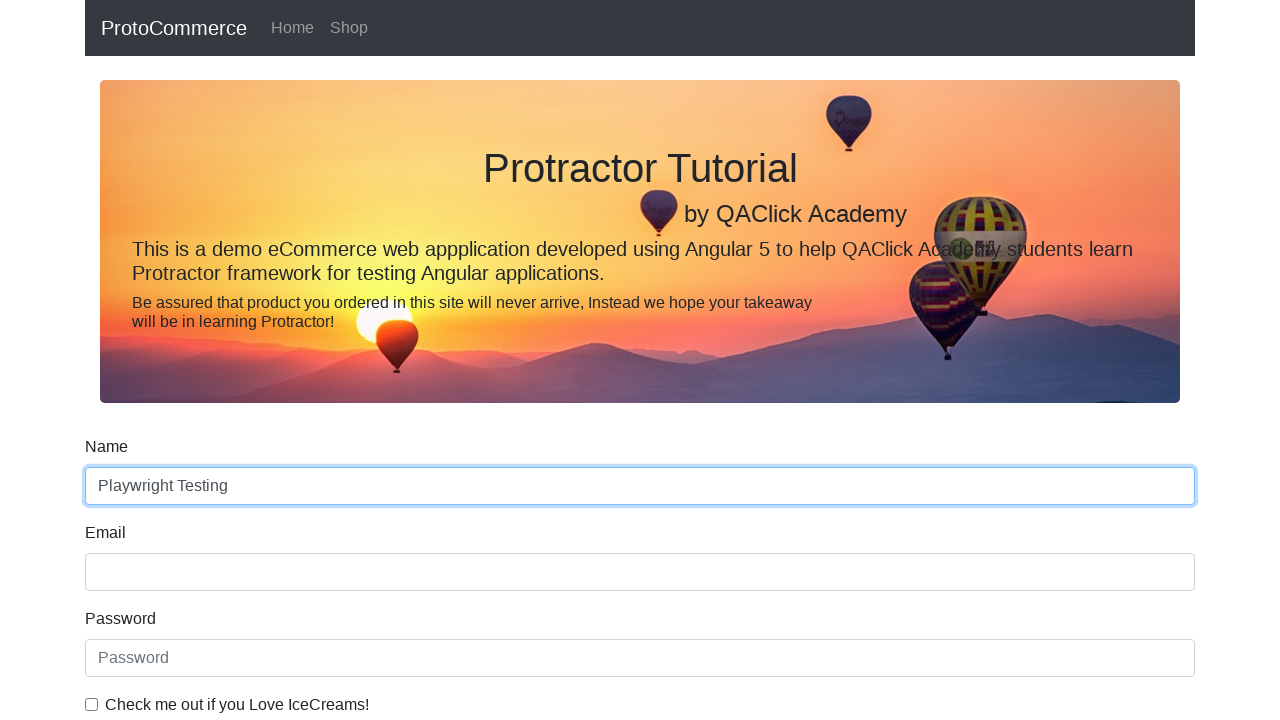